Demonstrates various WebDriver capabilities including navigation (back, forward, refresh), handling JavaScript alerts, working with frames, handling multiple windows, and waiting for dynamic content on the-internet.herokuapp.com test site.

Starting URL: https://the-internet.herokuapp.com

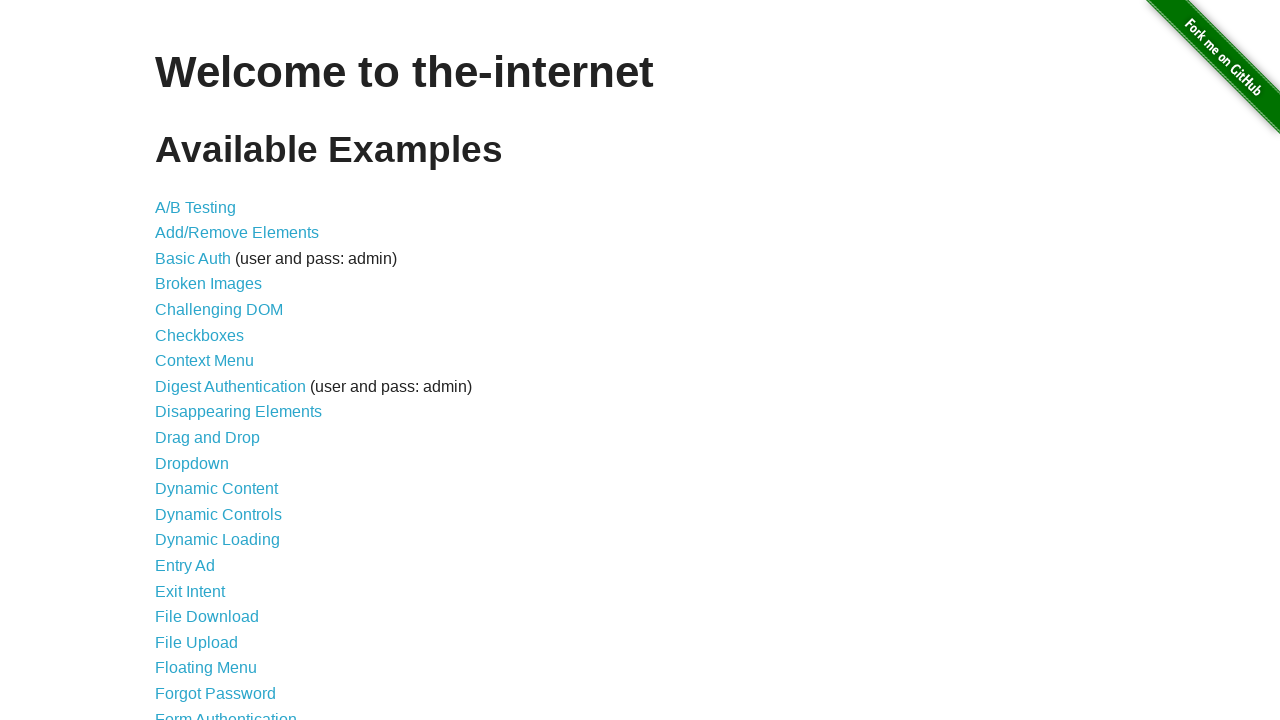

Retrieved page title
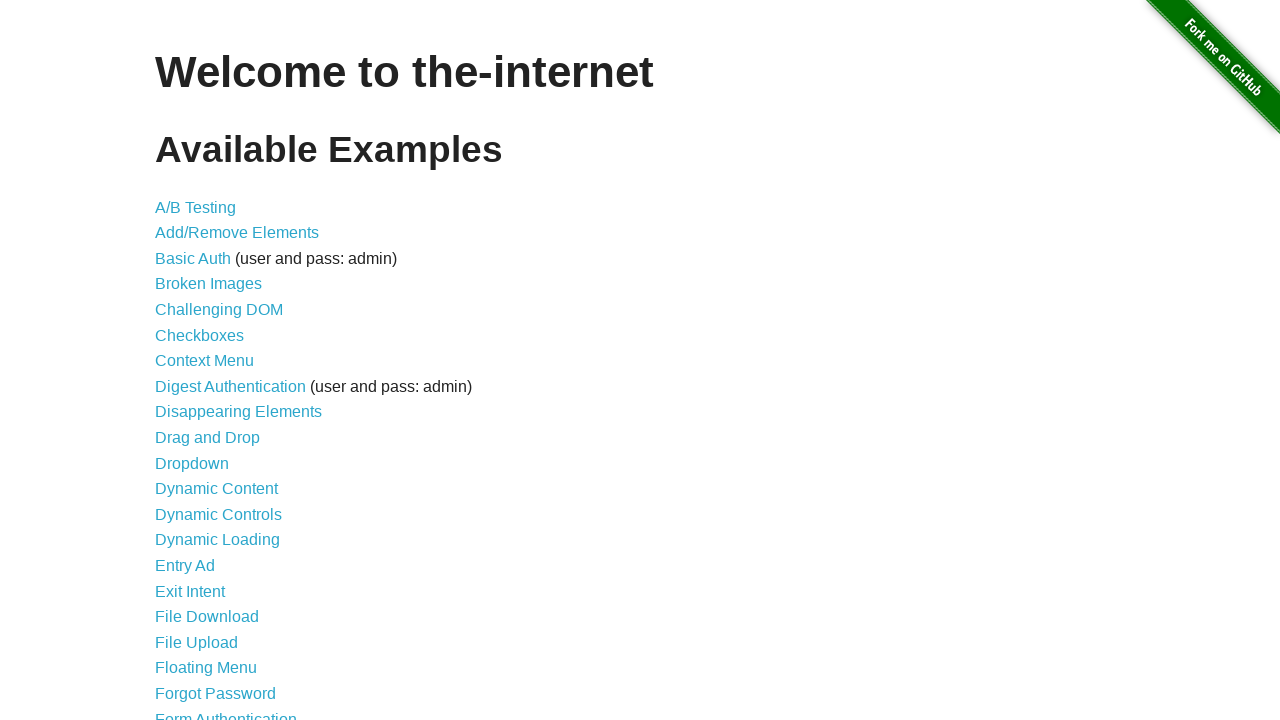

Retrieved current page URL
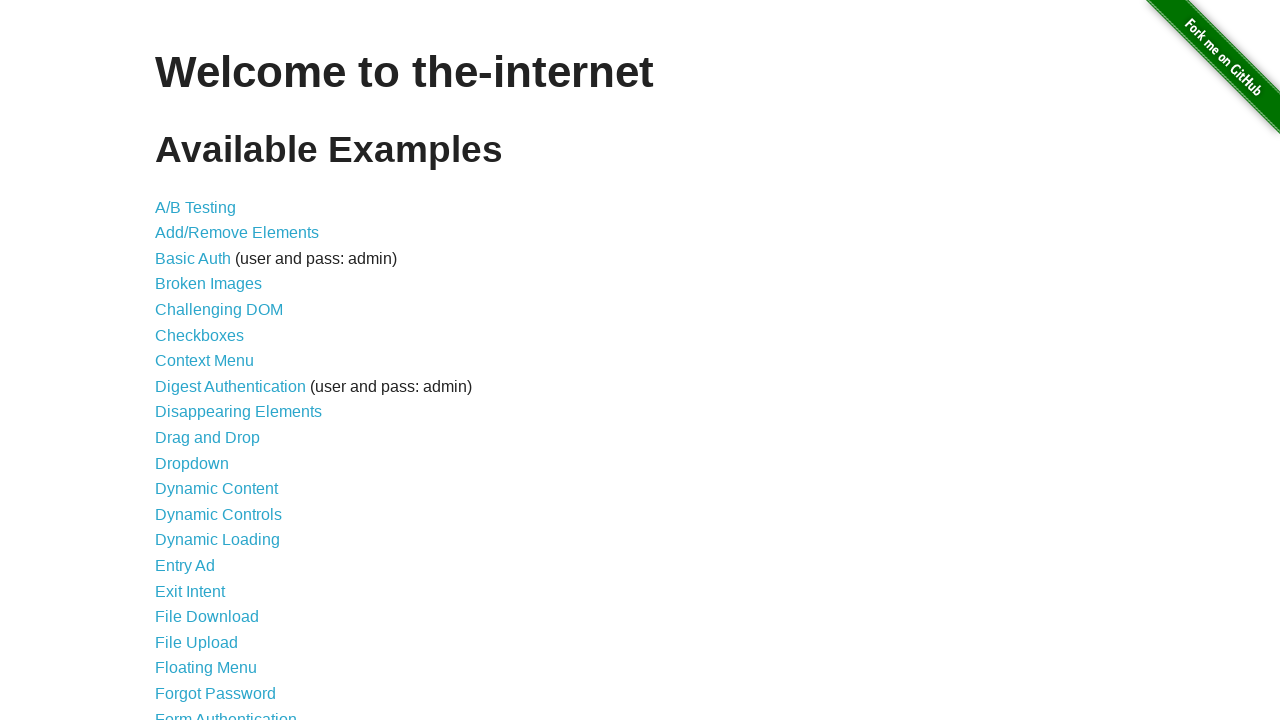

Navigated to A/B test page
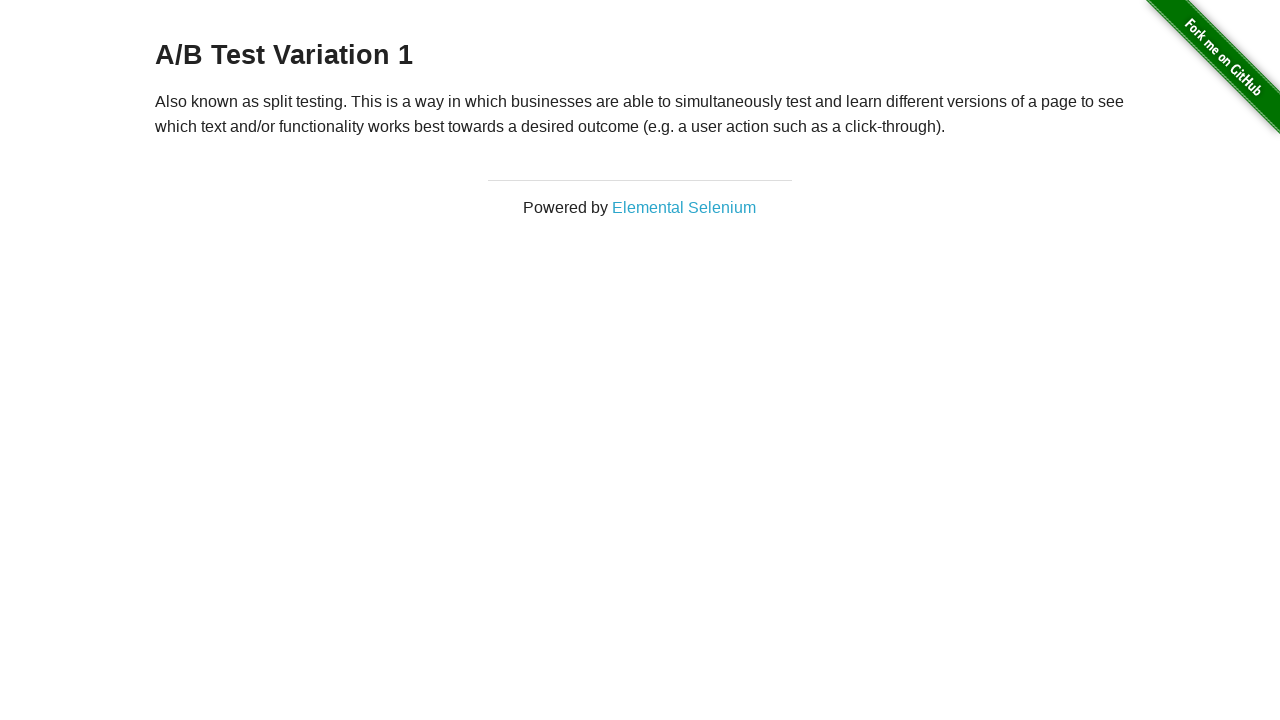

Navigated back to previous page
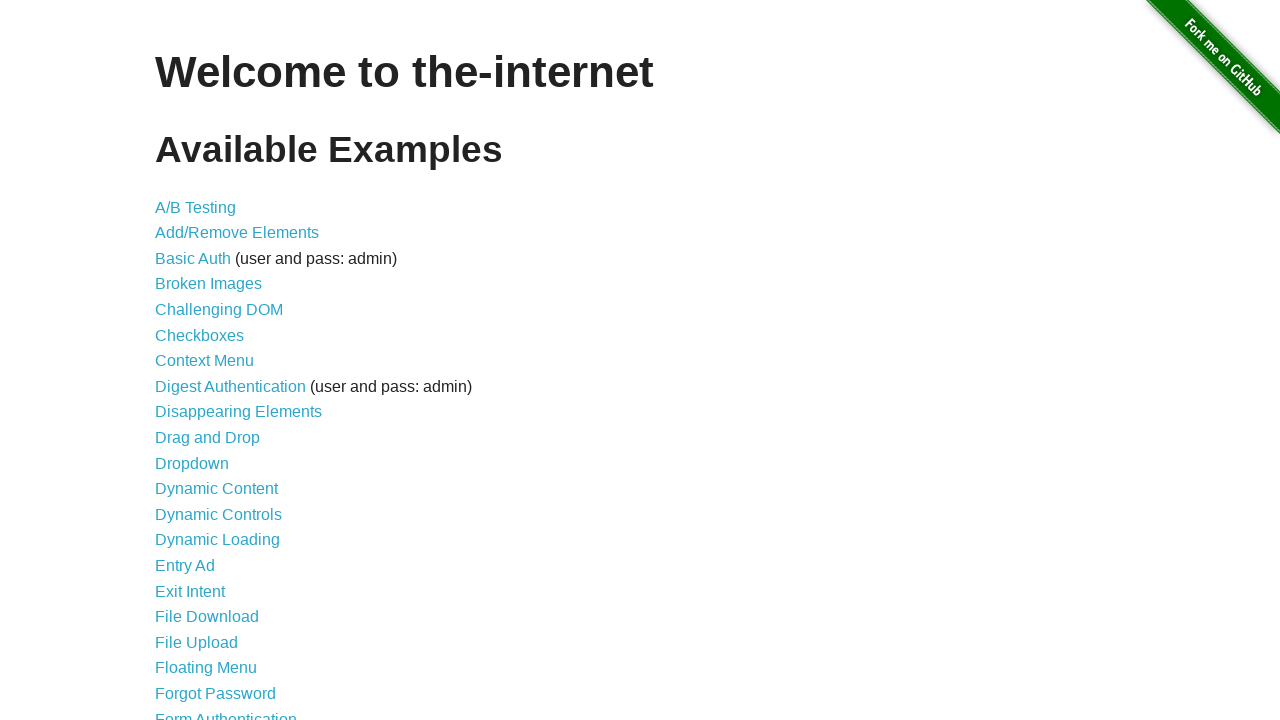

Navigated forward to next page
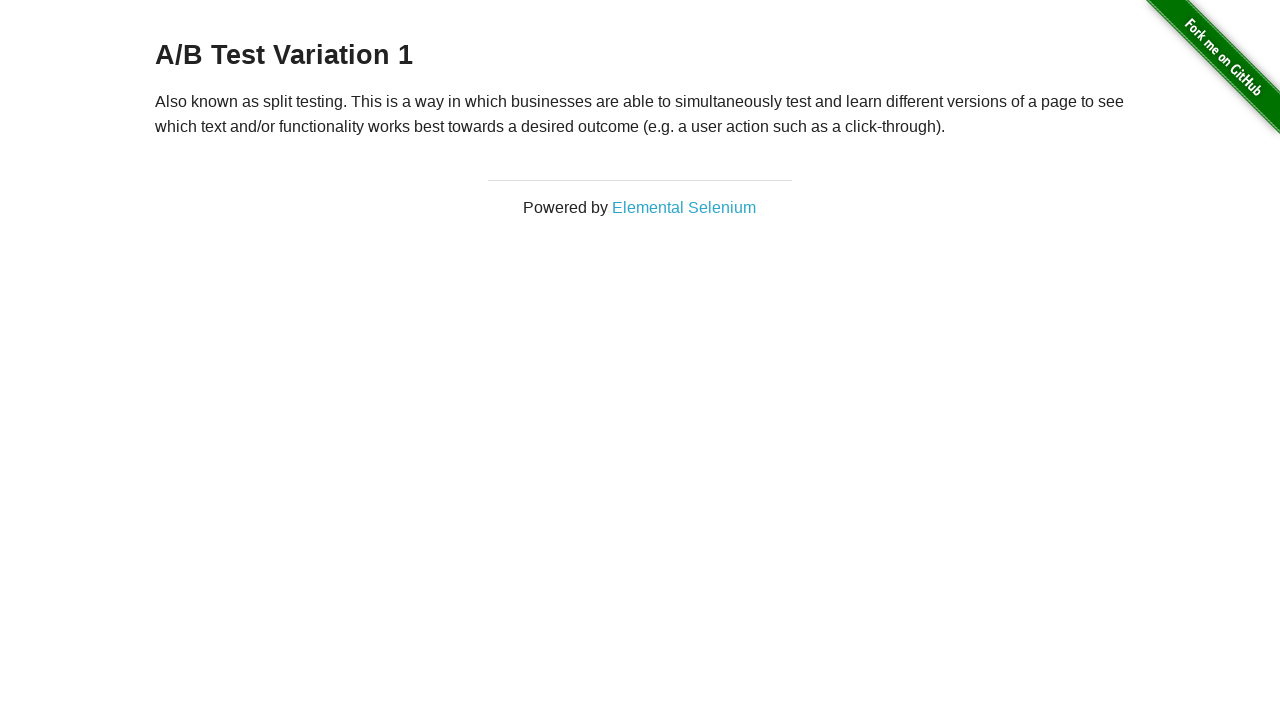

Refreshed the current page
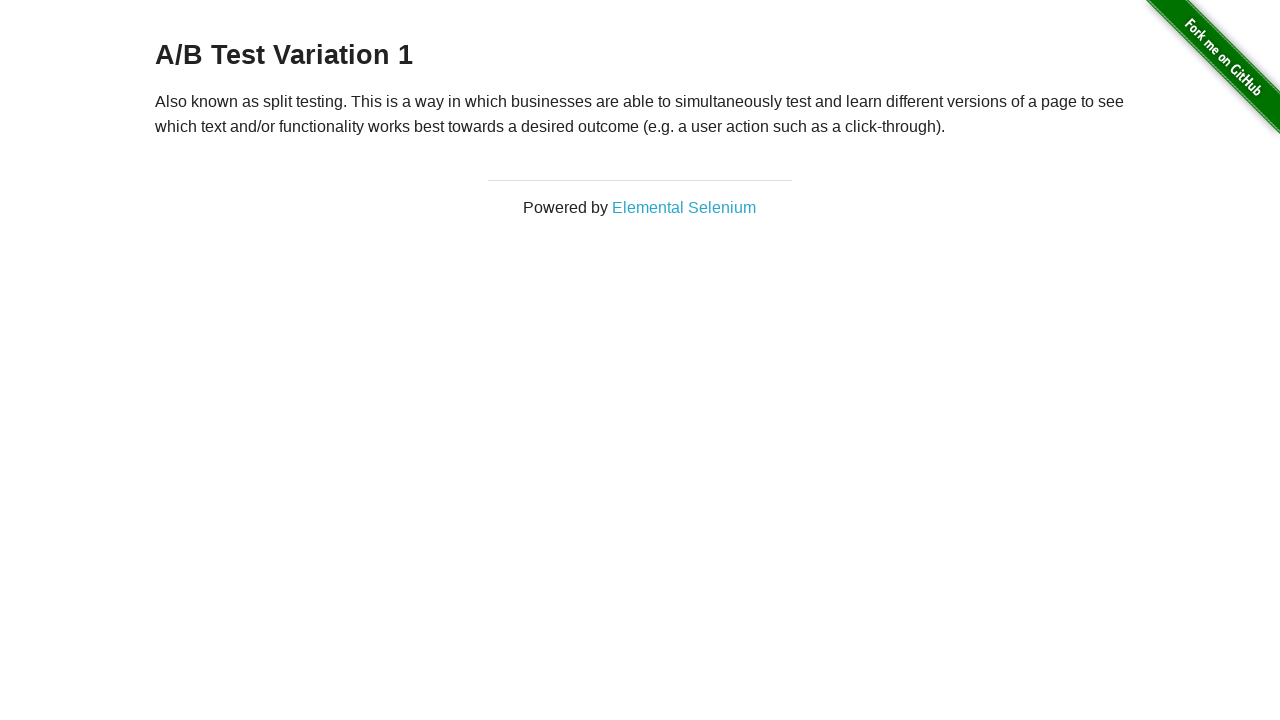

Navigated to the-internet.herokuapp.com main page
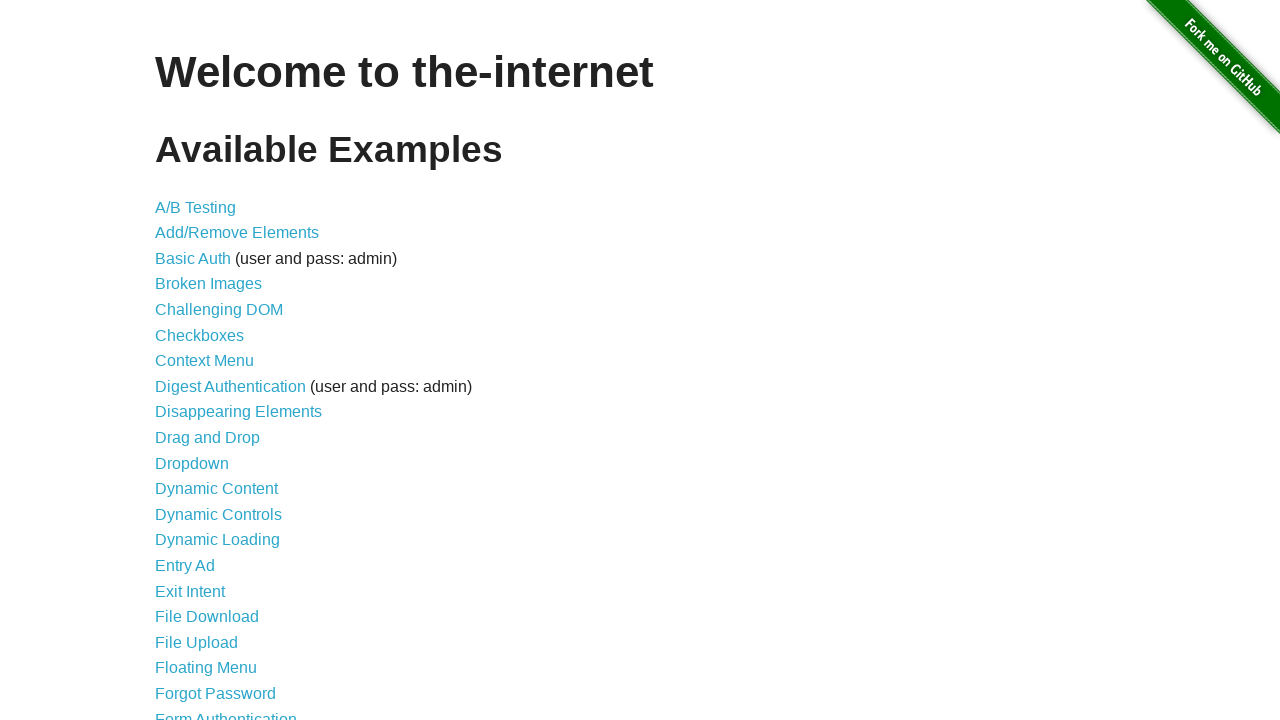

Waited for list items to load on main page
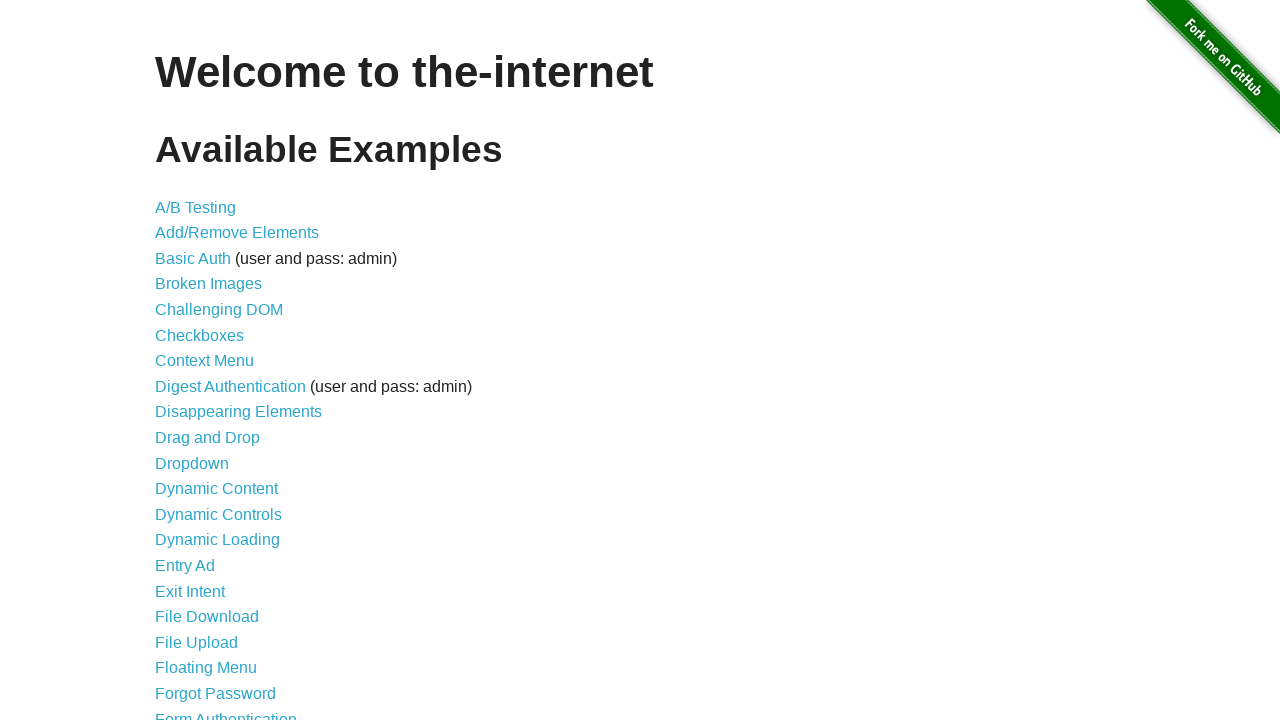

Clicked on JavaScript Alerts link at (214, 361) on text=JavaScript Alerts
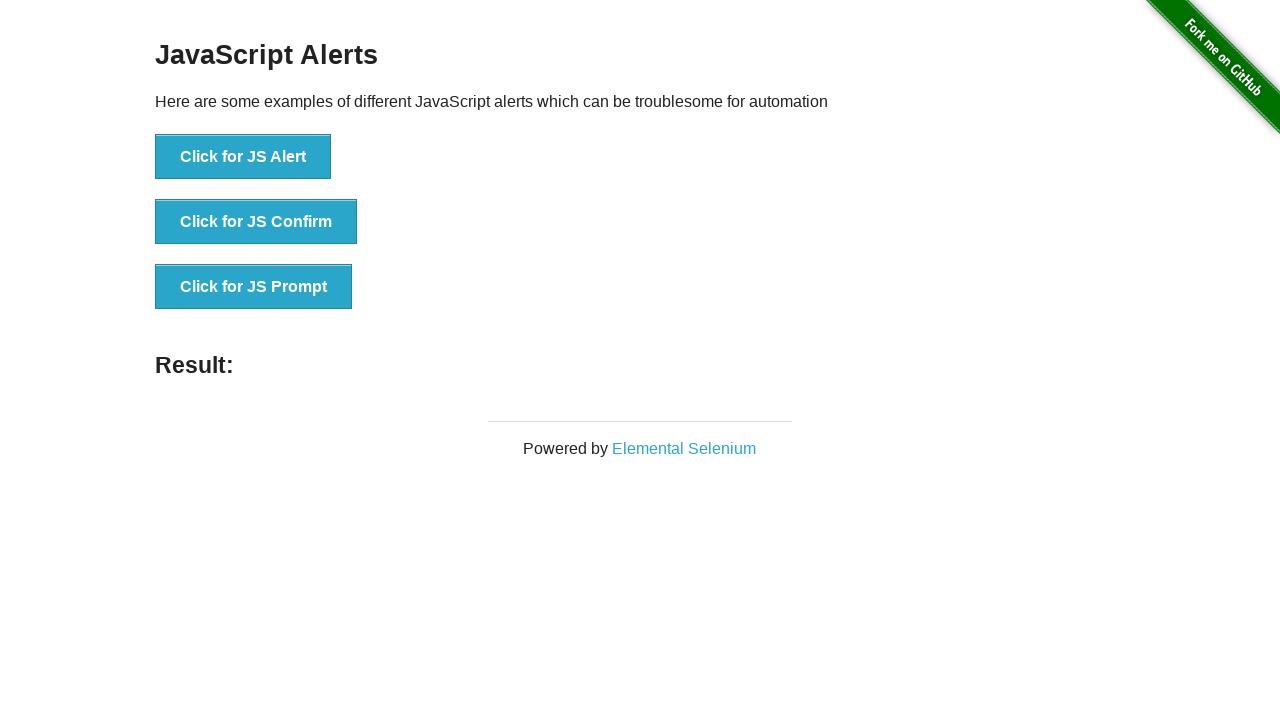

Clicked first button to trigger JavaScript alert at (243, 157) on button >> nth=0
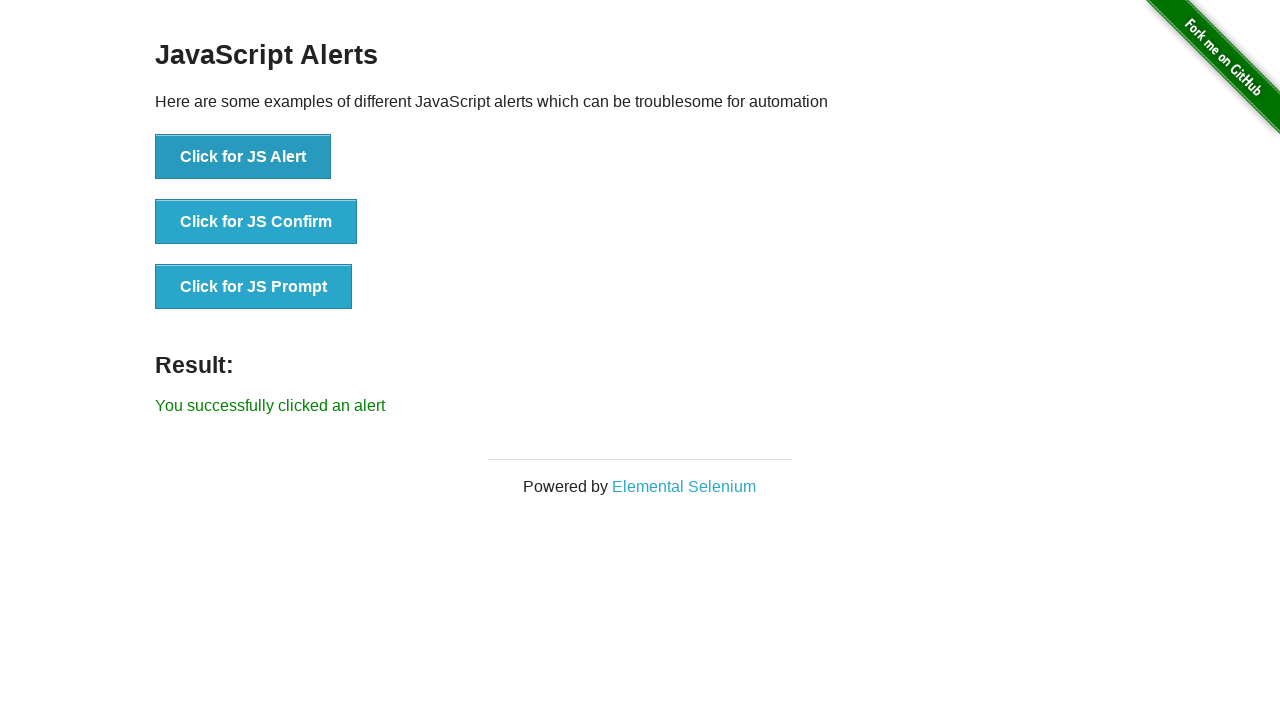

Set up dialog handler to accept alerts
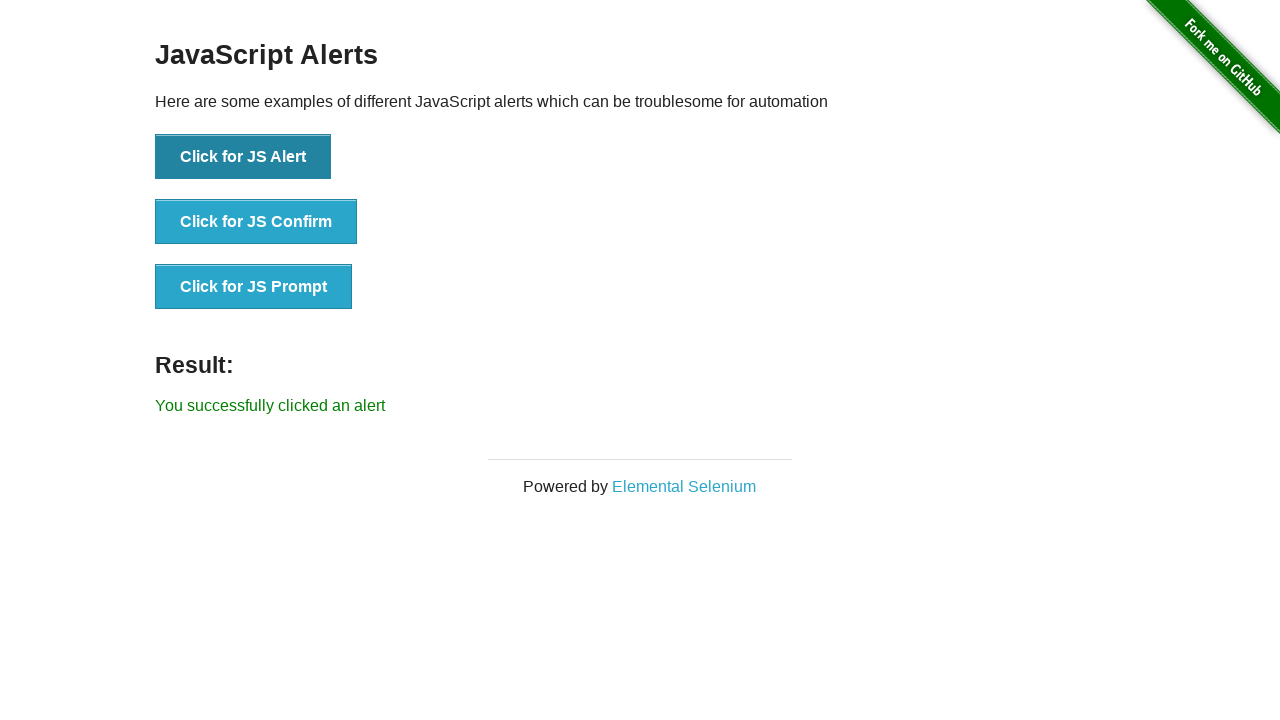

Clicked first button again and accepted the JavaScript alert at (243, 157) on button >> nth=0
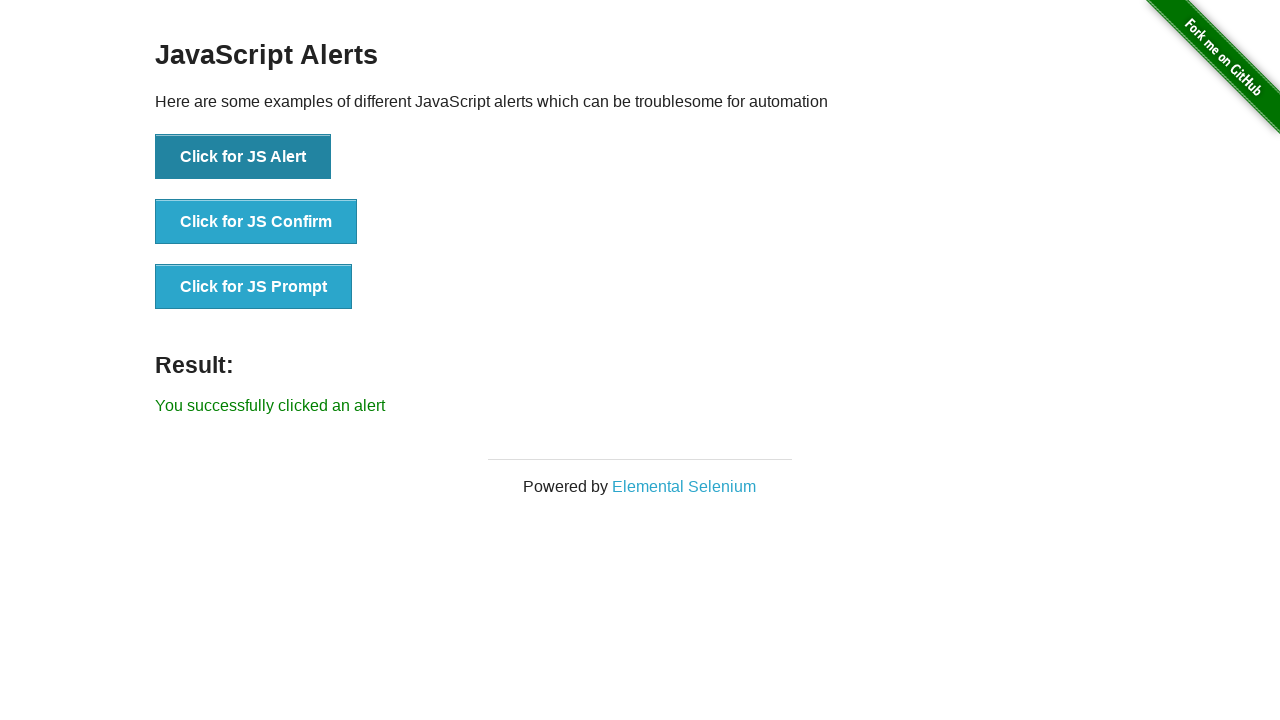

Clicked second button to trigger JavaScript confirm dialog at (256, 222) on button >> nth=1
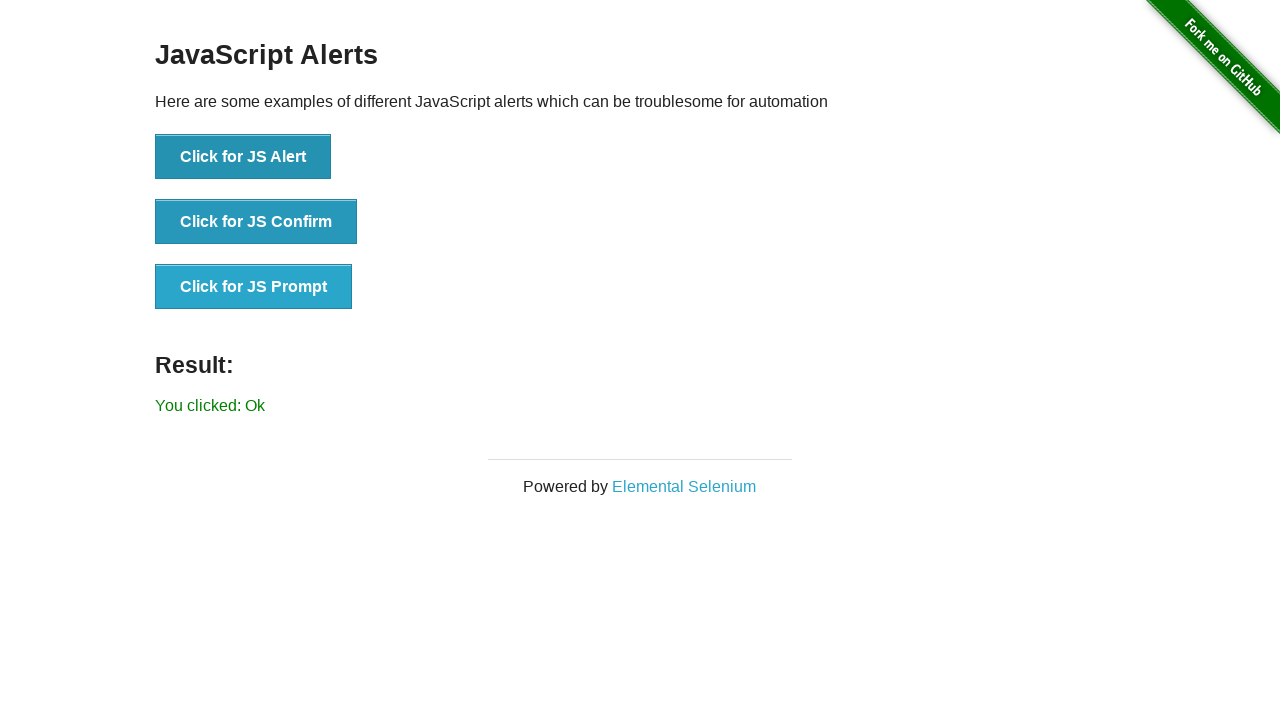

Navigated to nested frames page
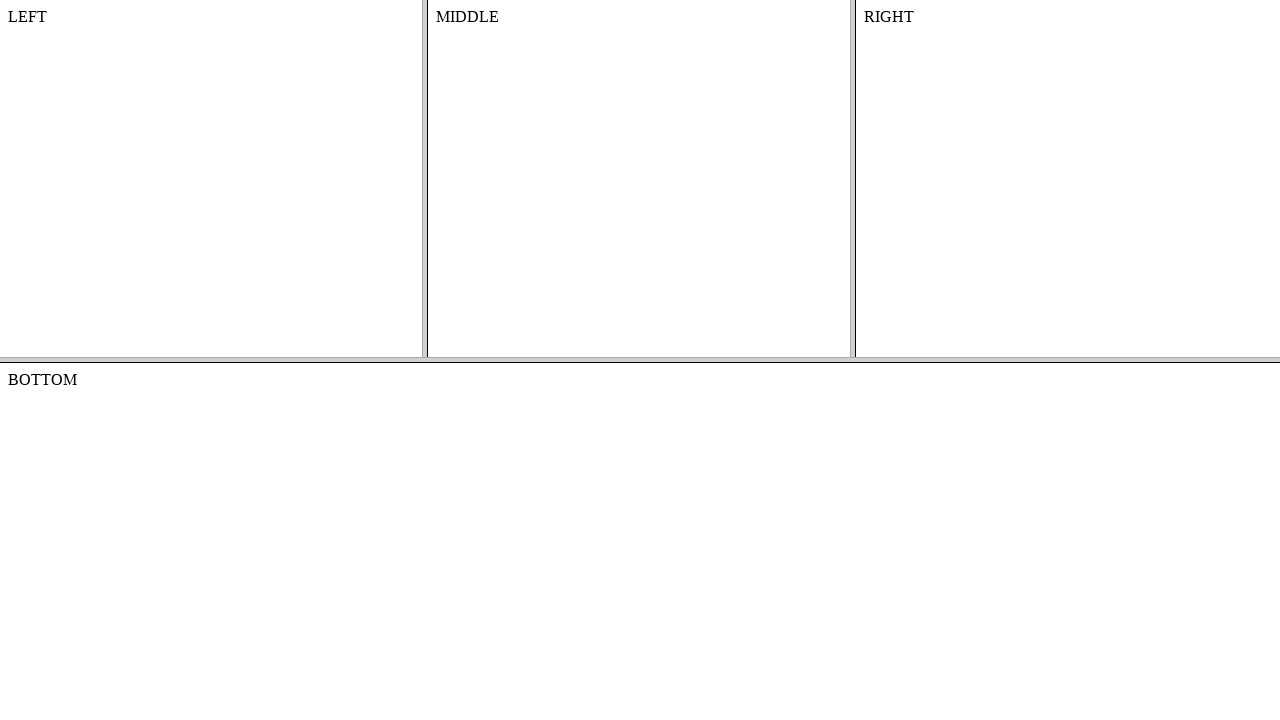

Waited for nested frames to load
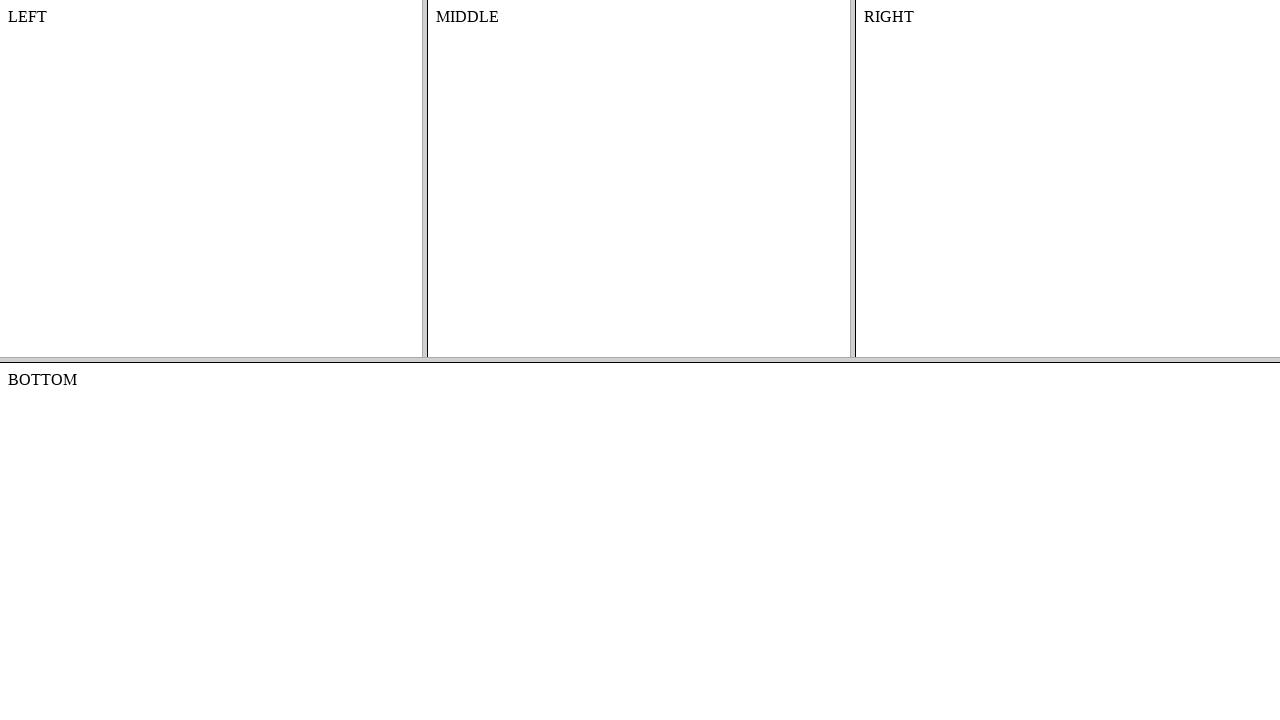

Navigated to multiple windows page
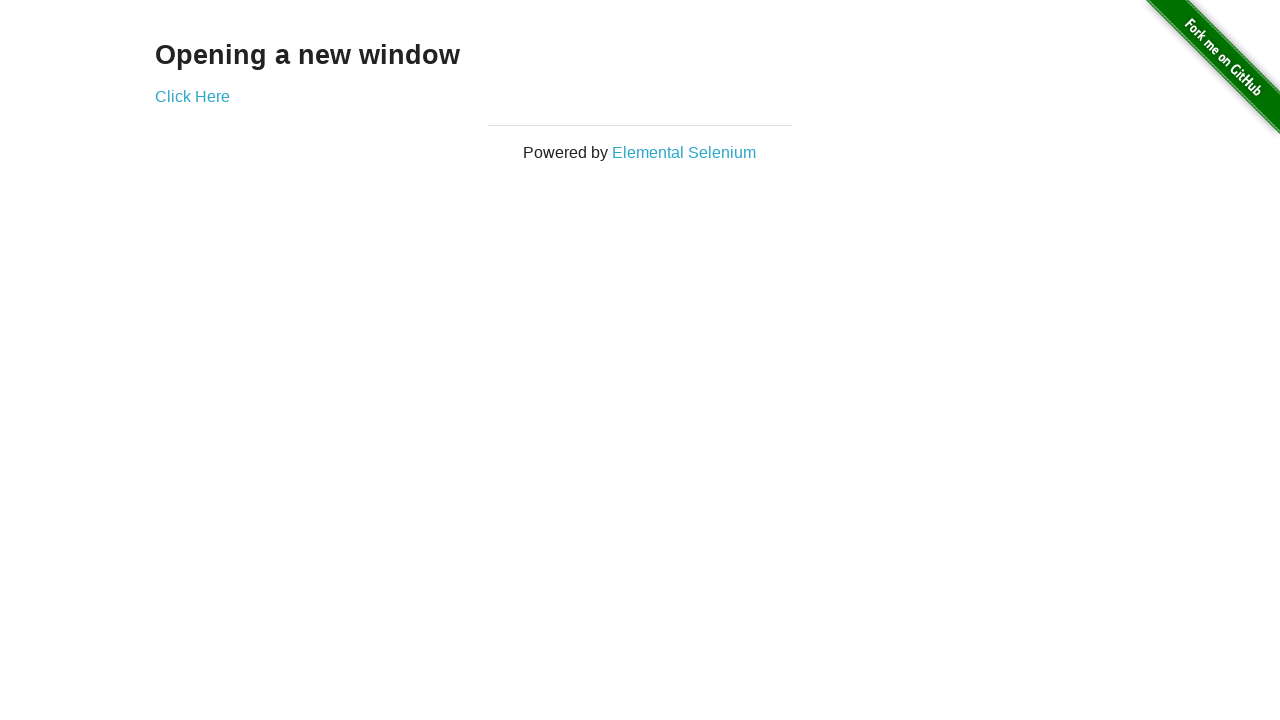

Clicked button to open new window at (192, 96) on text=Click Here
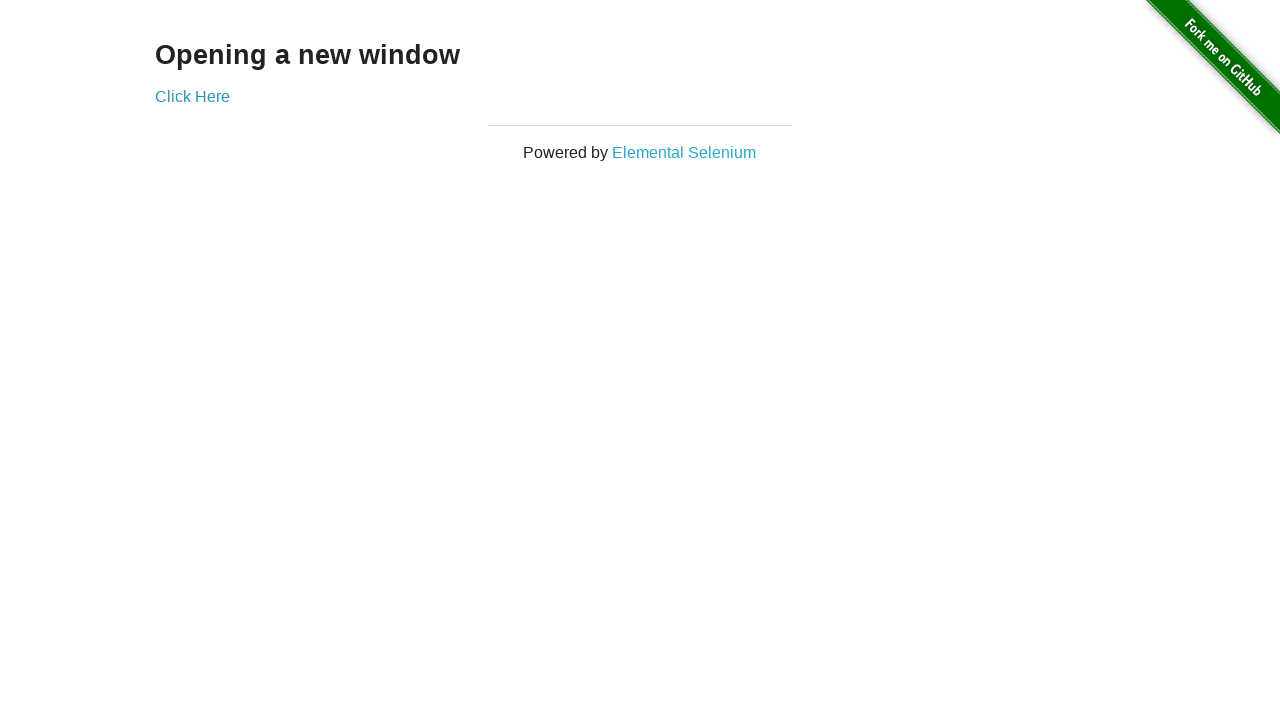

New window opened and loaded
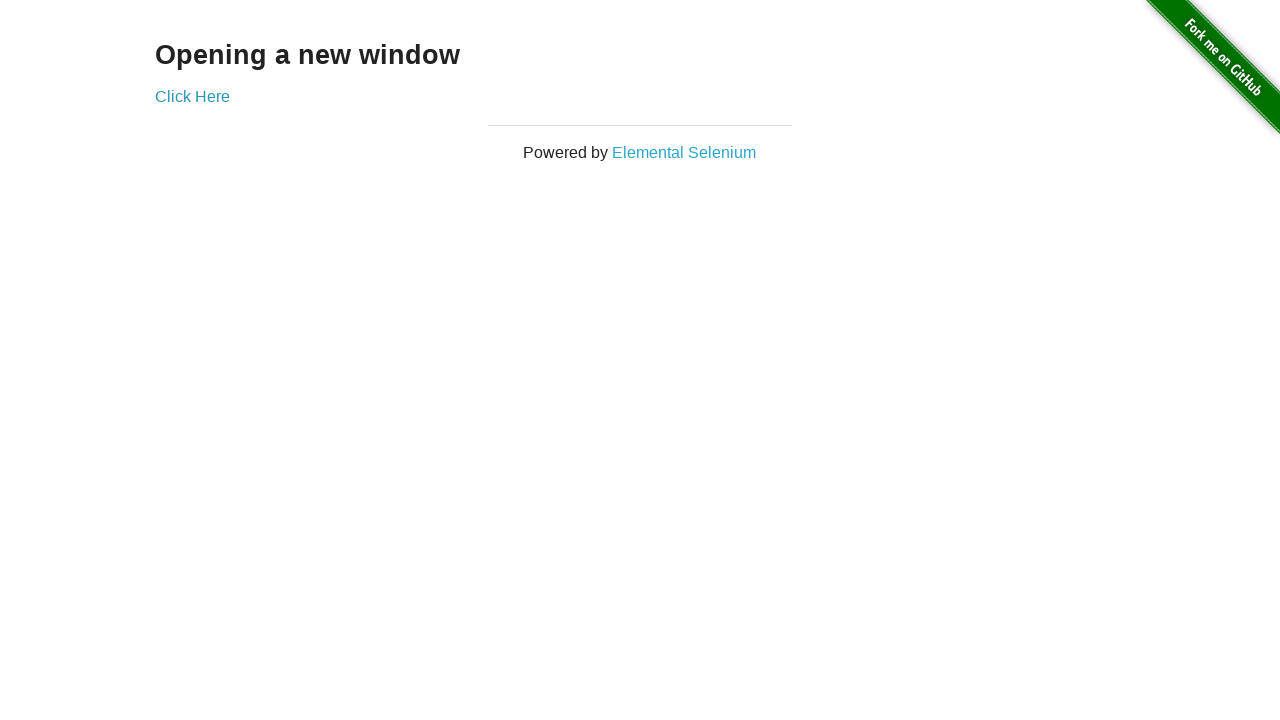

Retrieved title from new window
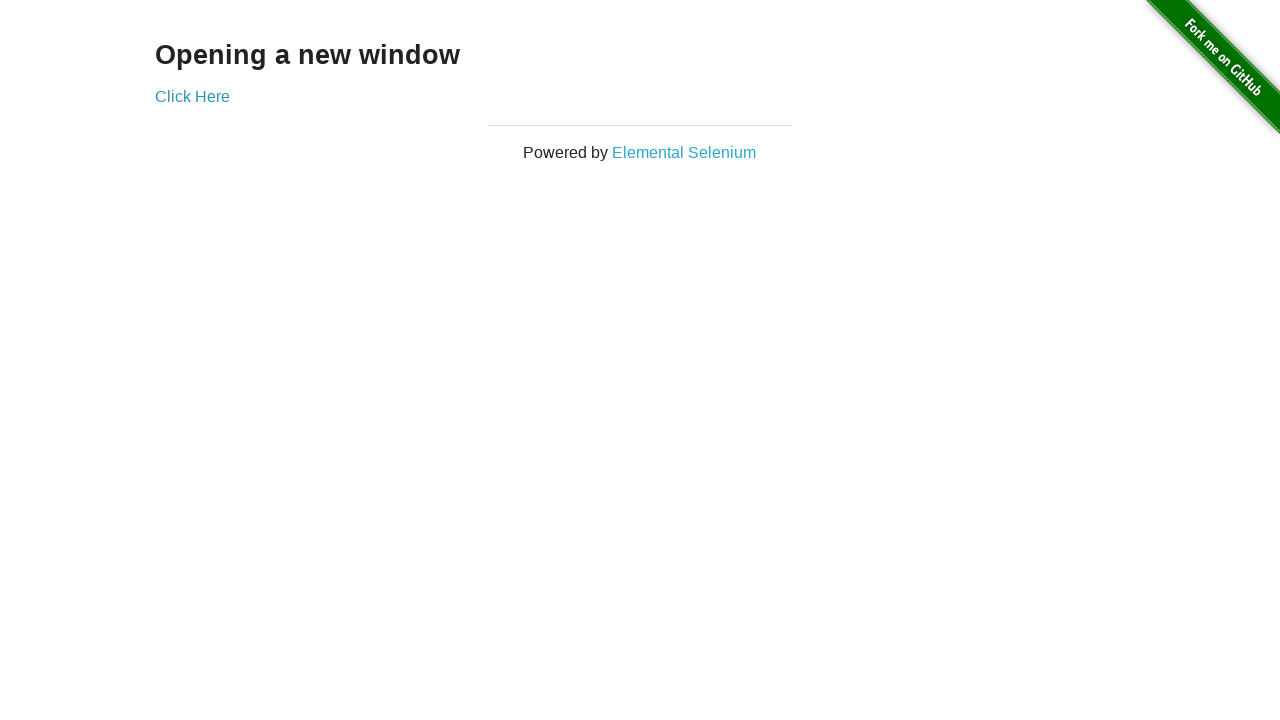

Navigated to dynamic loading page
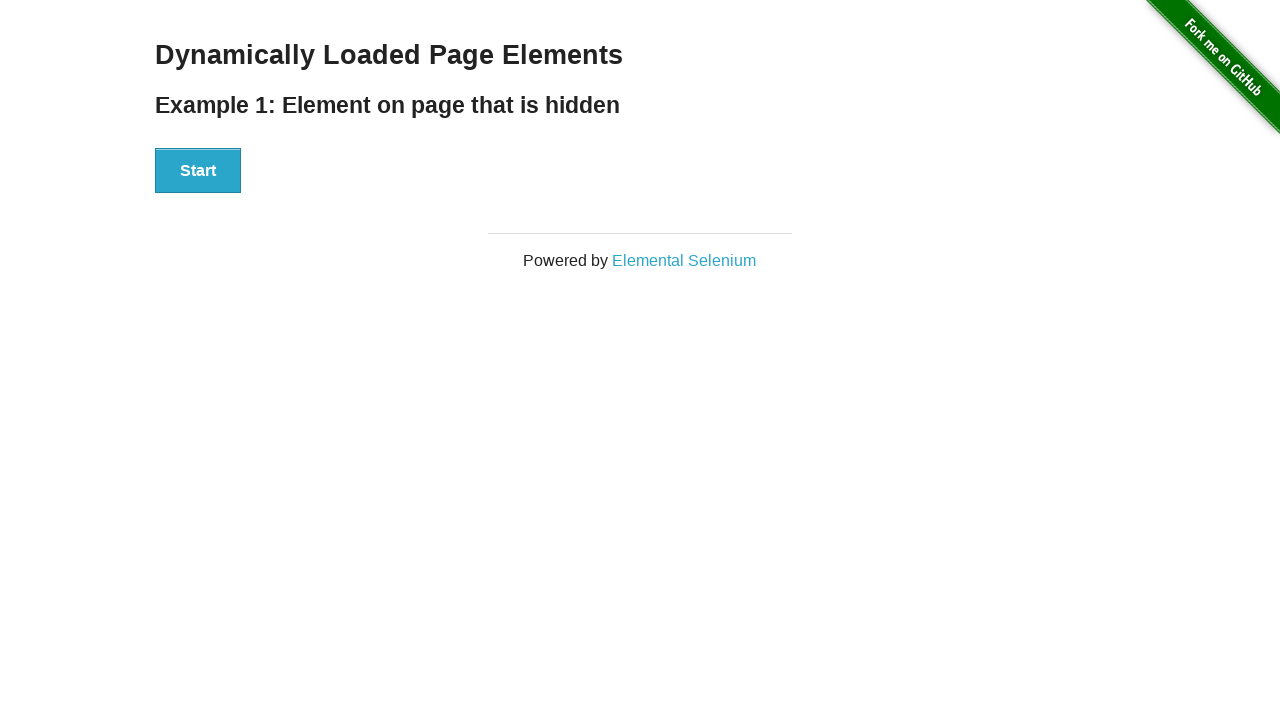

Clicked start button to begin dynamic content loading at (198, 171) on button
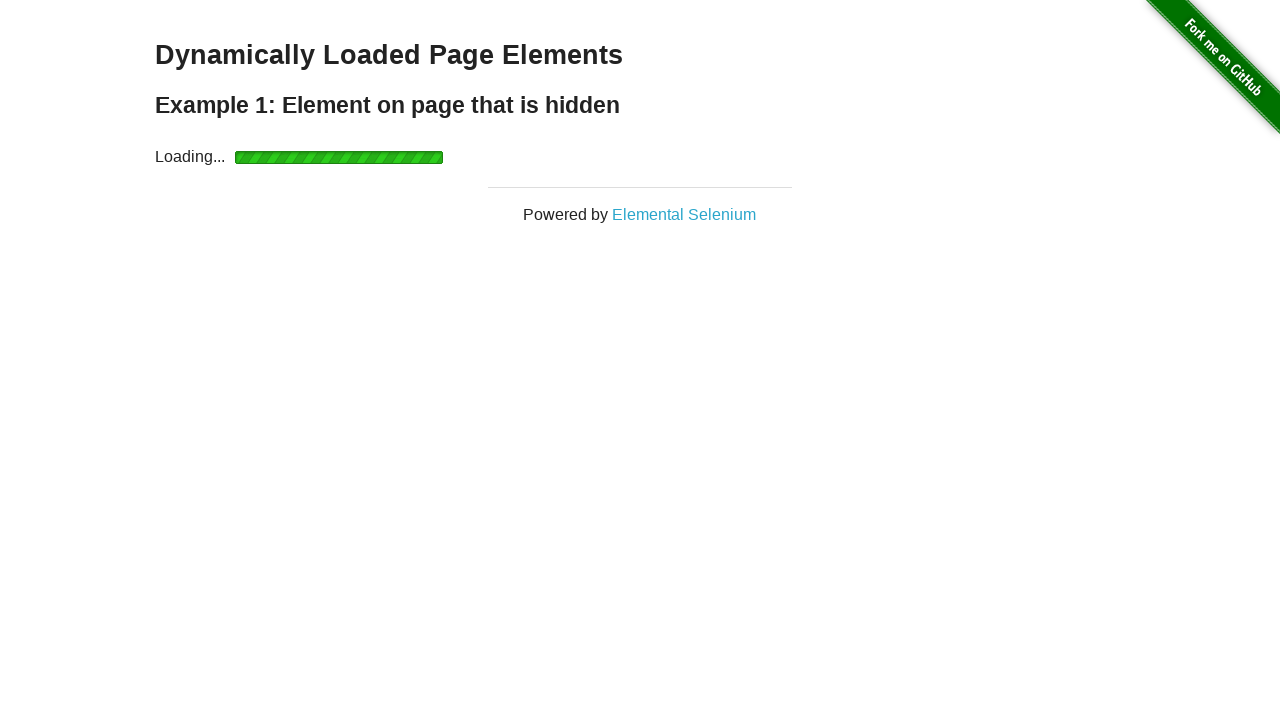

Waited for dynamic content to finish loading and become visible
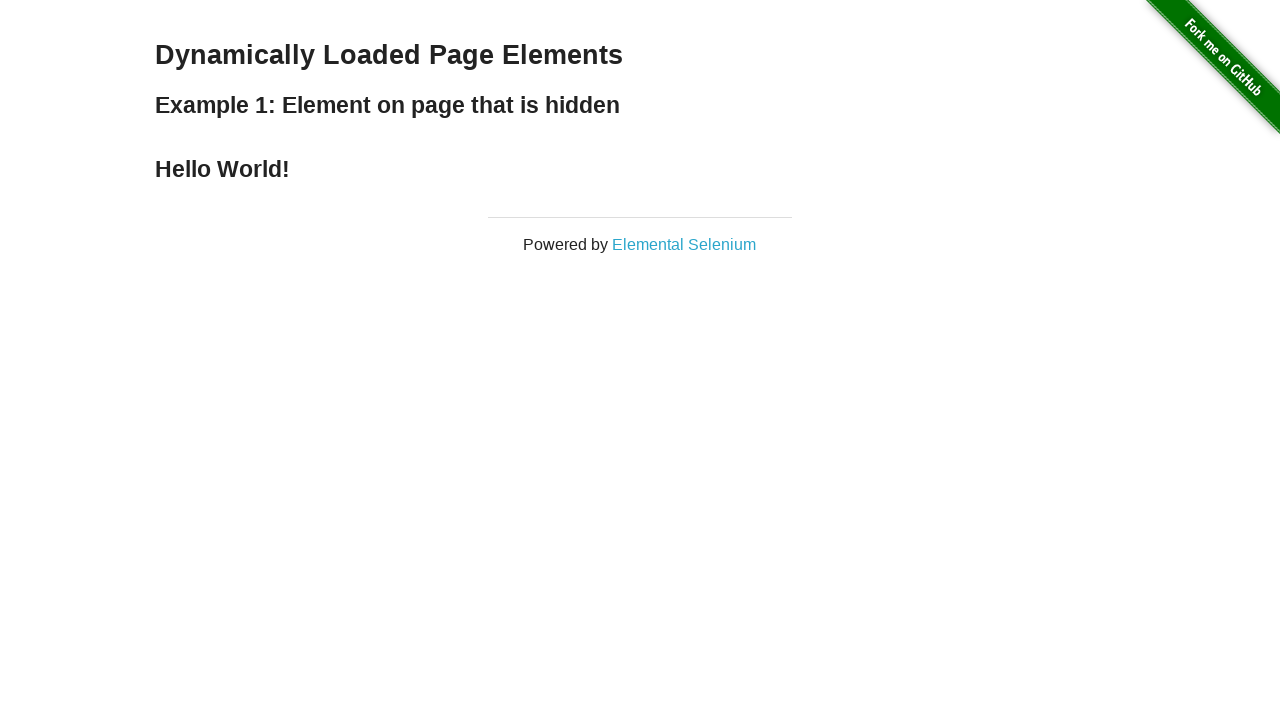

Retrieved text content from finish element
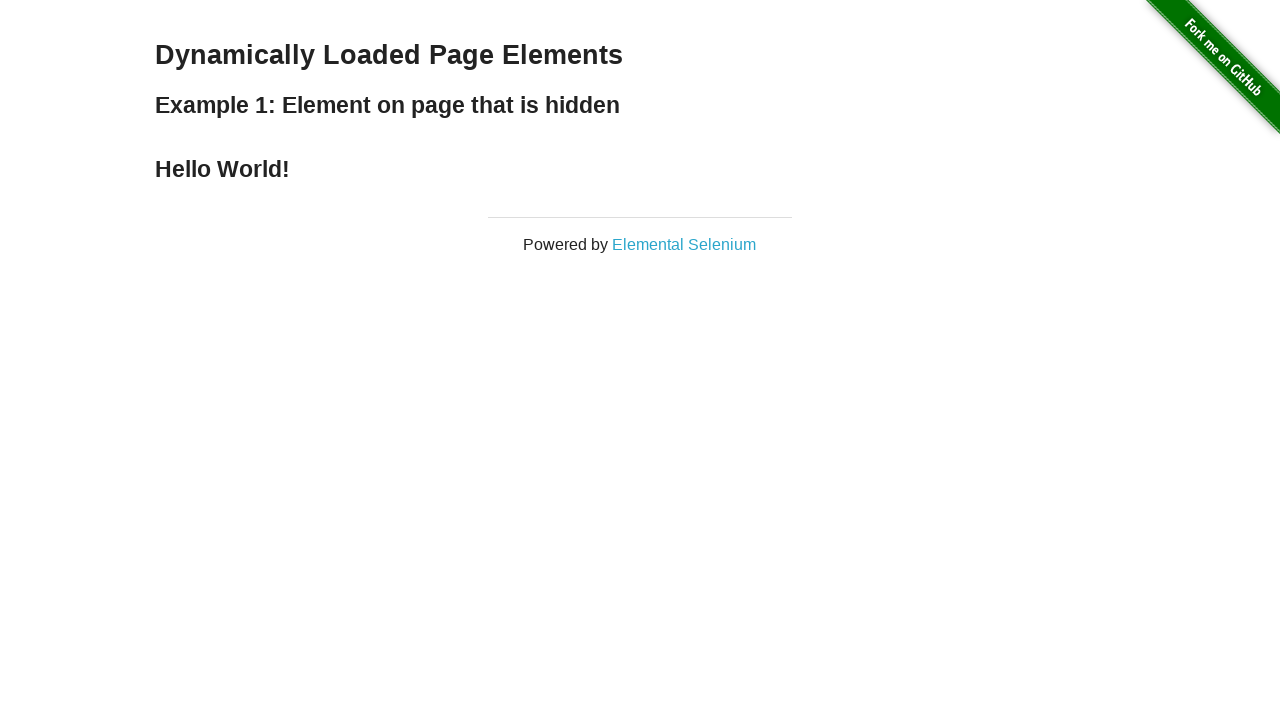

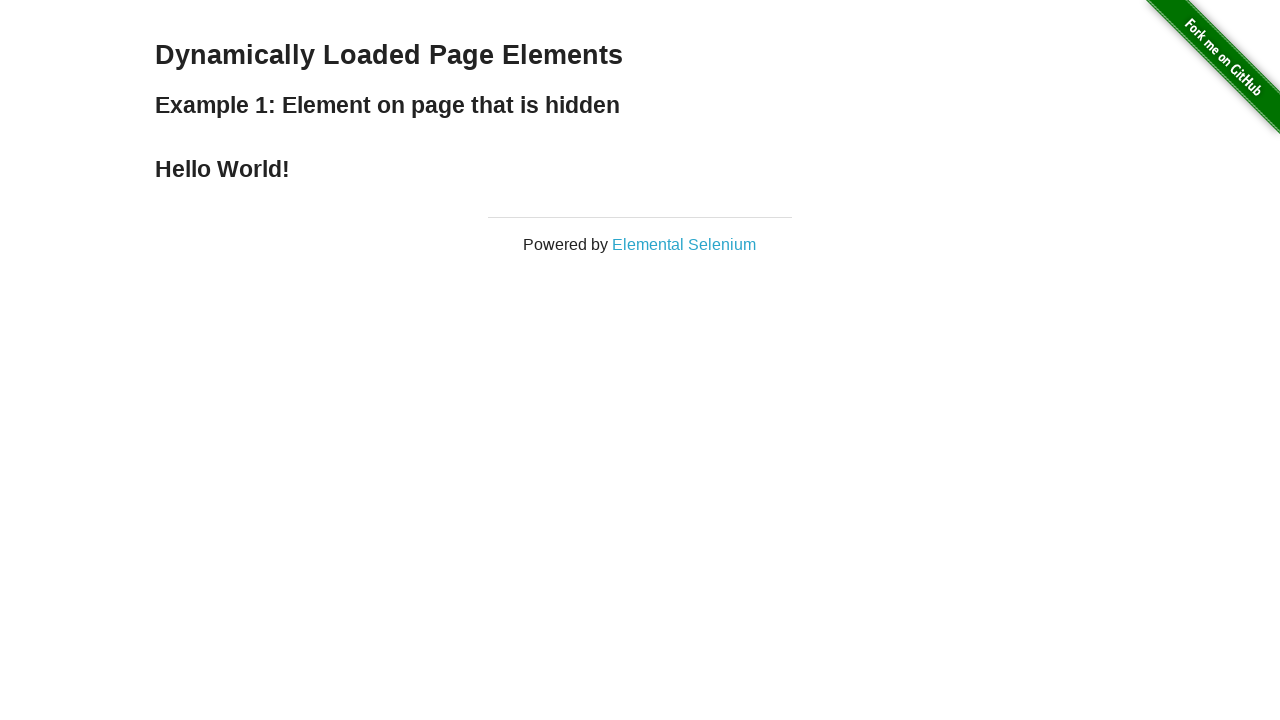